Demonstrates handling multiple browser windows by clicking a link that opens a child window, extracting text from the child window, switching back to the parent window, and using the extracted text to fill a form field.

Starting URL: https://rahulshettyacademy.com/loginpagePractise/#

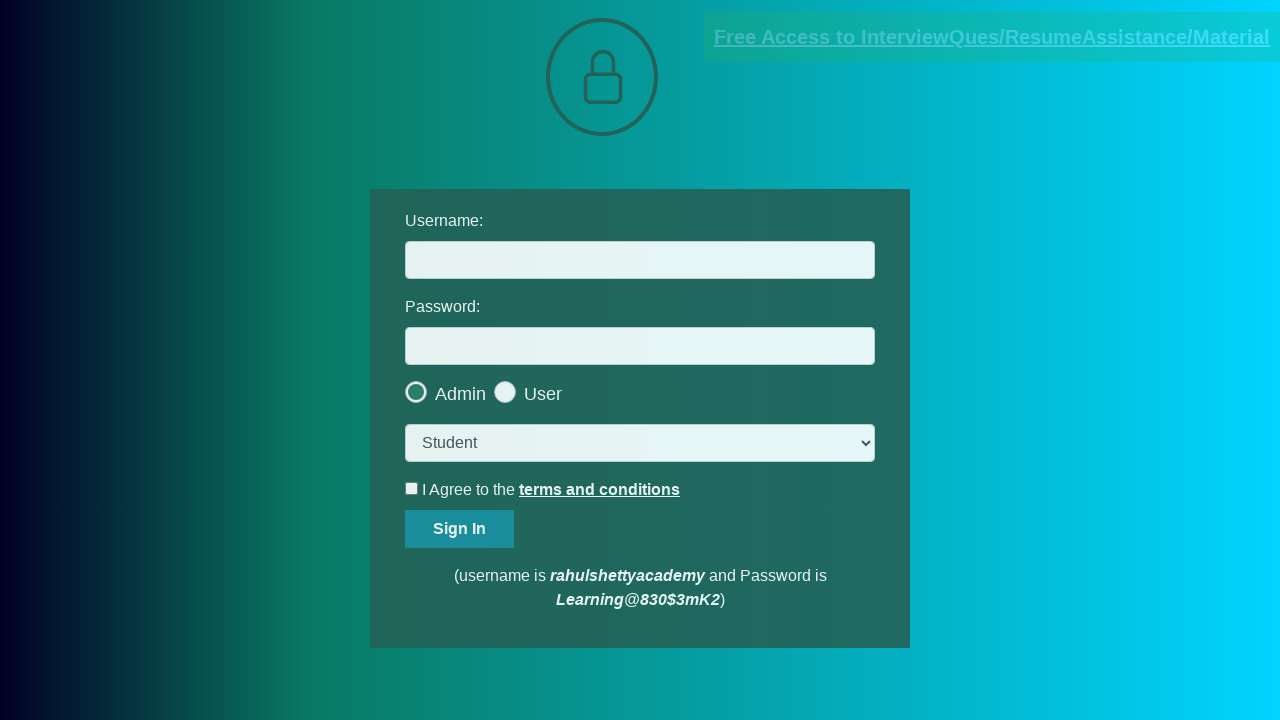

Clicked blinking text link to open child window at (992, 37) on .blinkingText
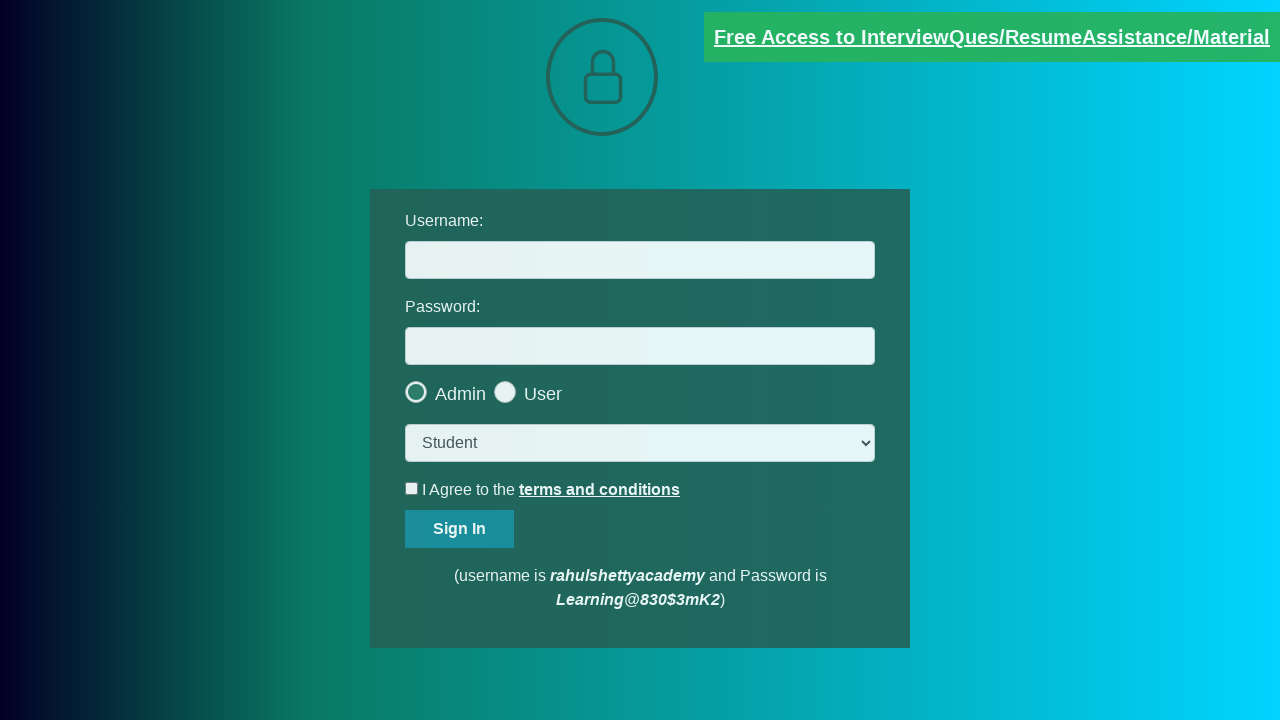

Child window opened and captured
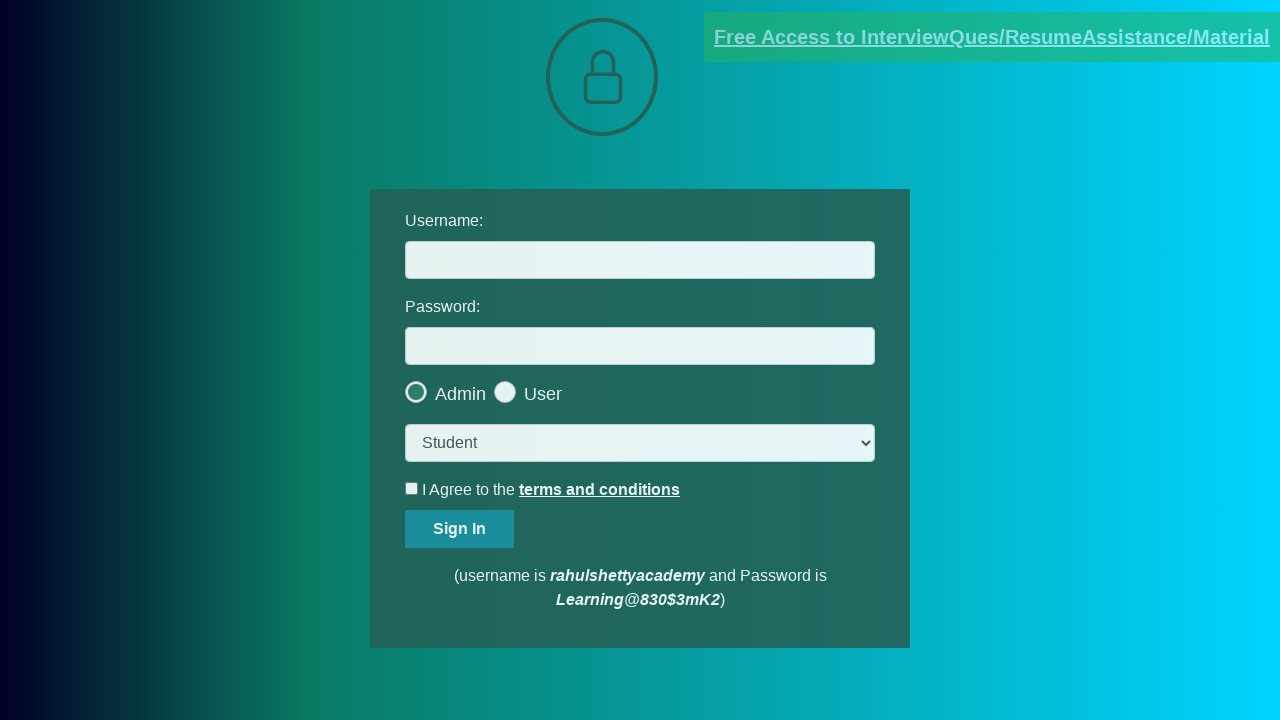

Waited for email text element to load in child window
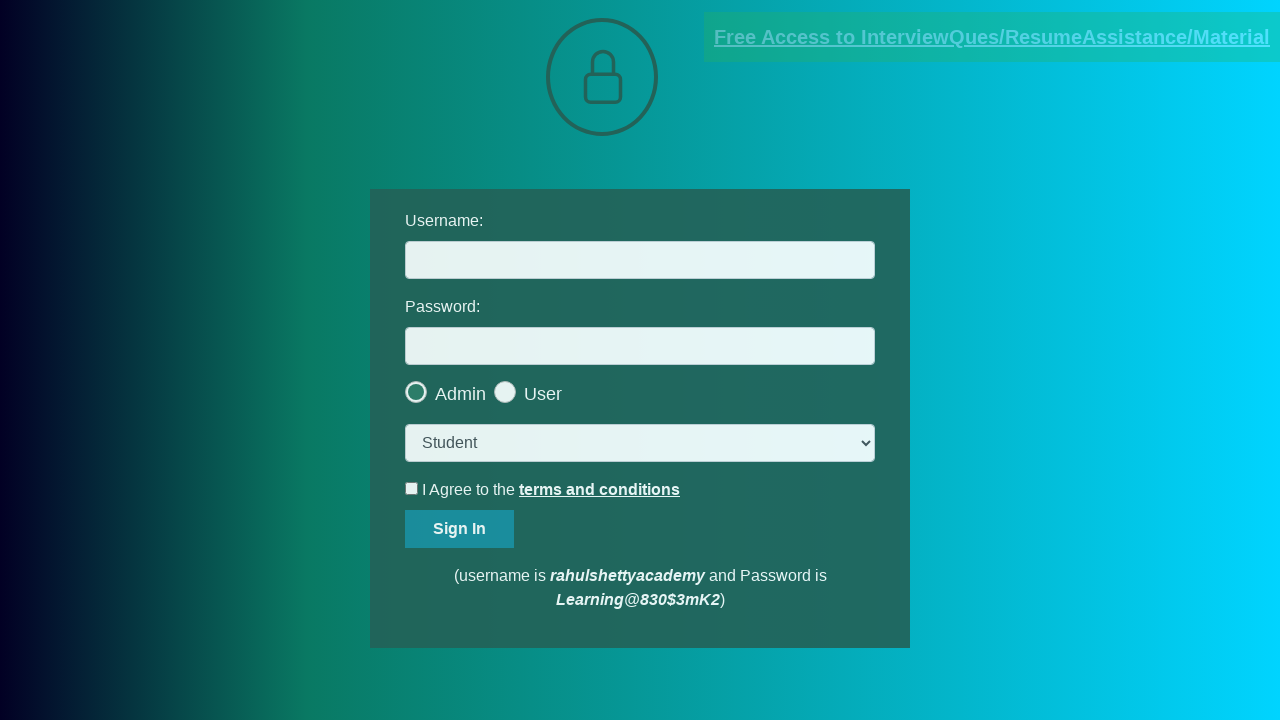

Extracted email text from child window
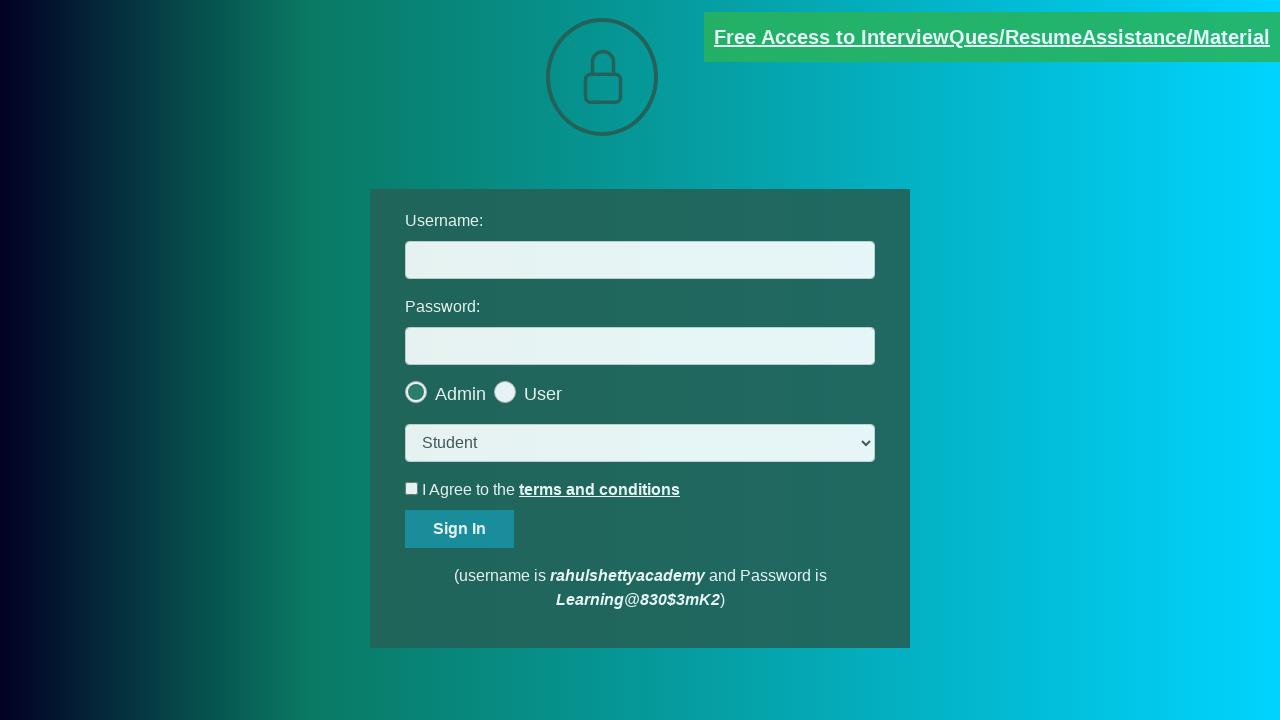

Parsed email address: mentor@rahulshettyacademy.com
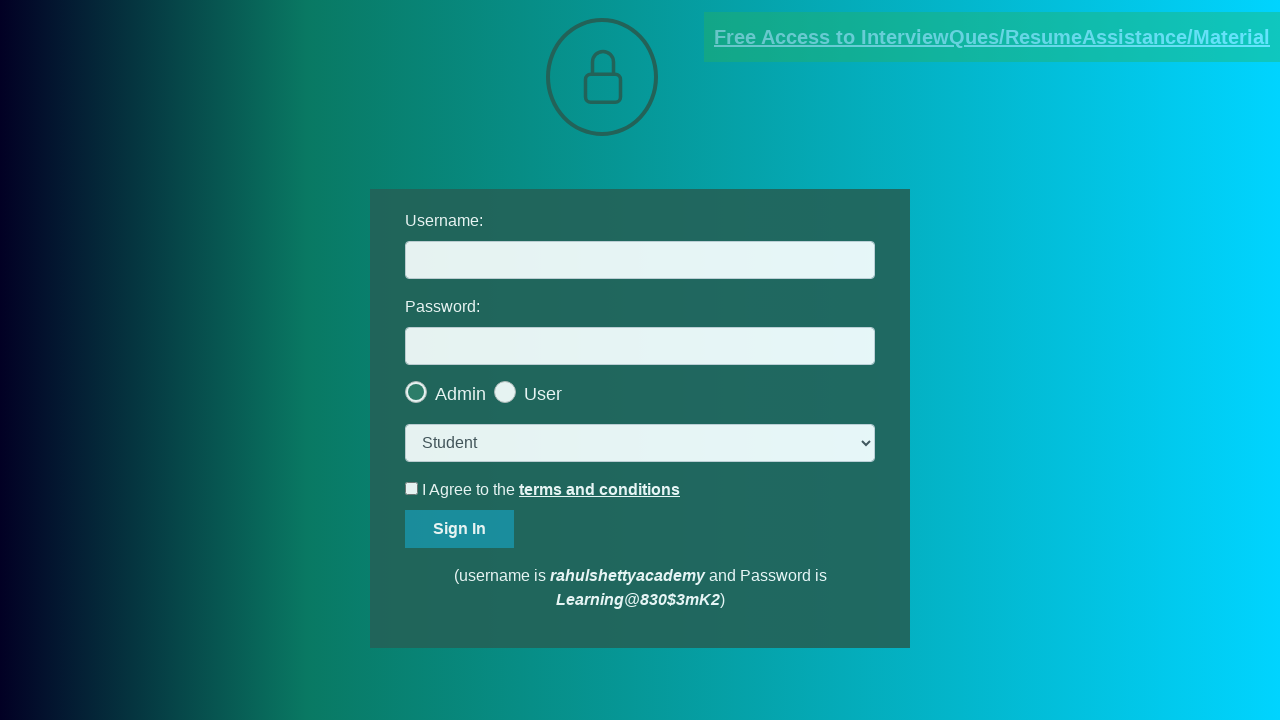

Closed child window
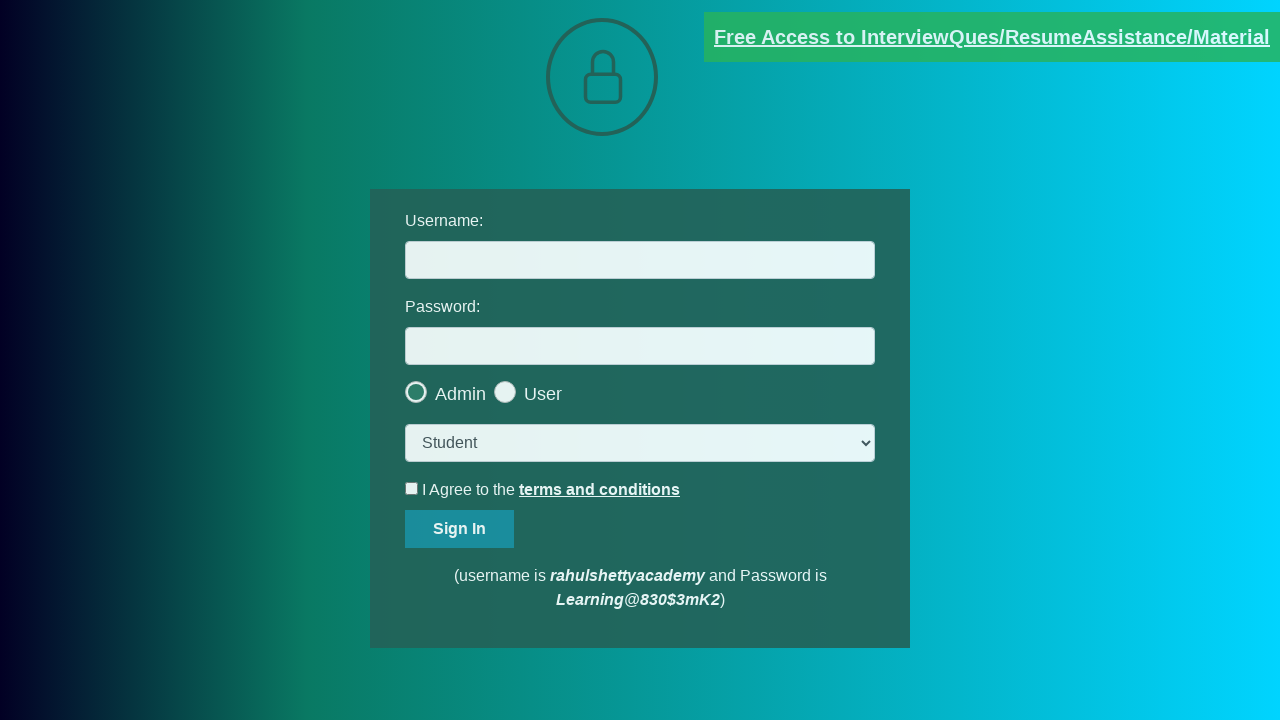

Filled username field with extracted email: mentor@rahulshettyacademy.com on #username
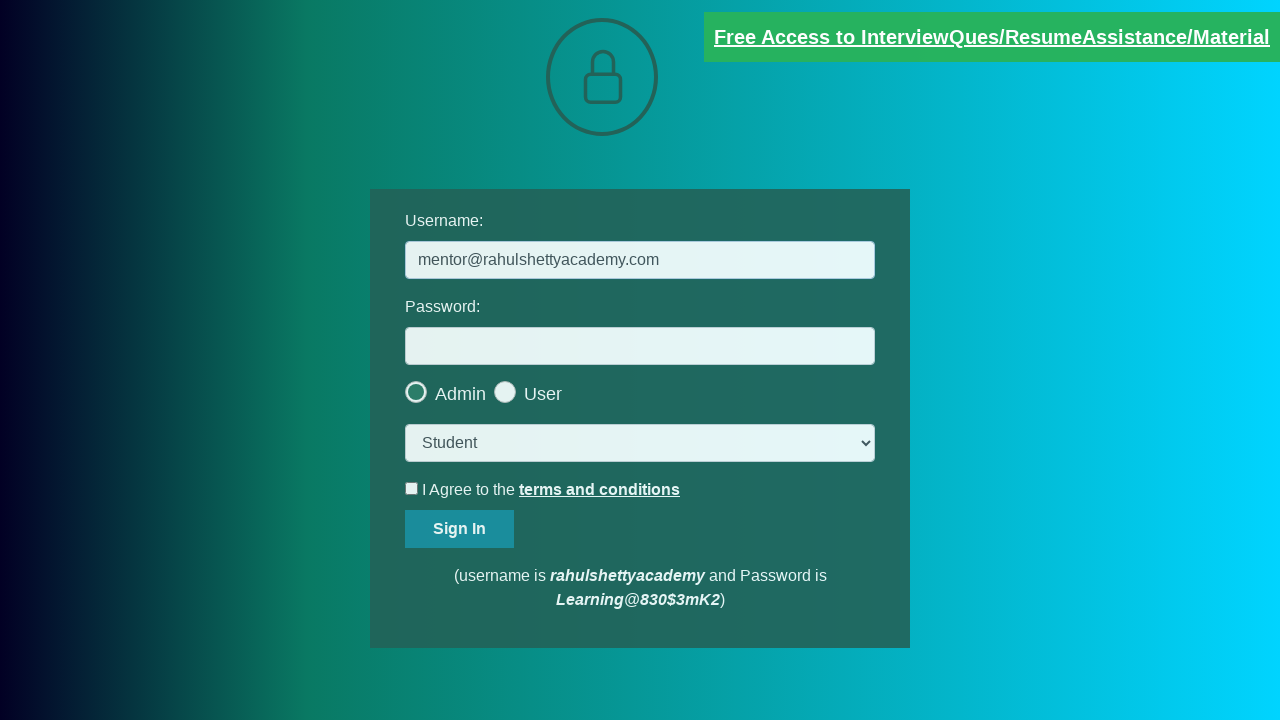

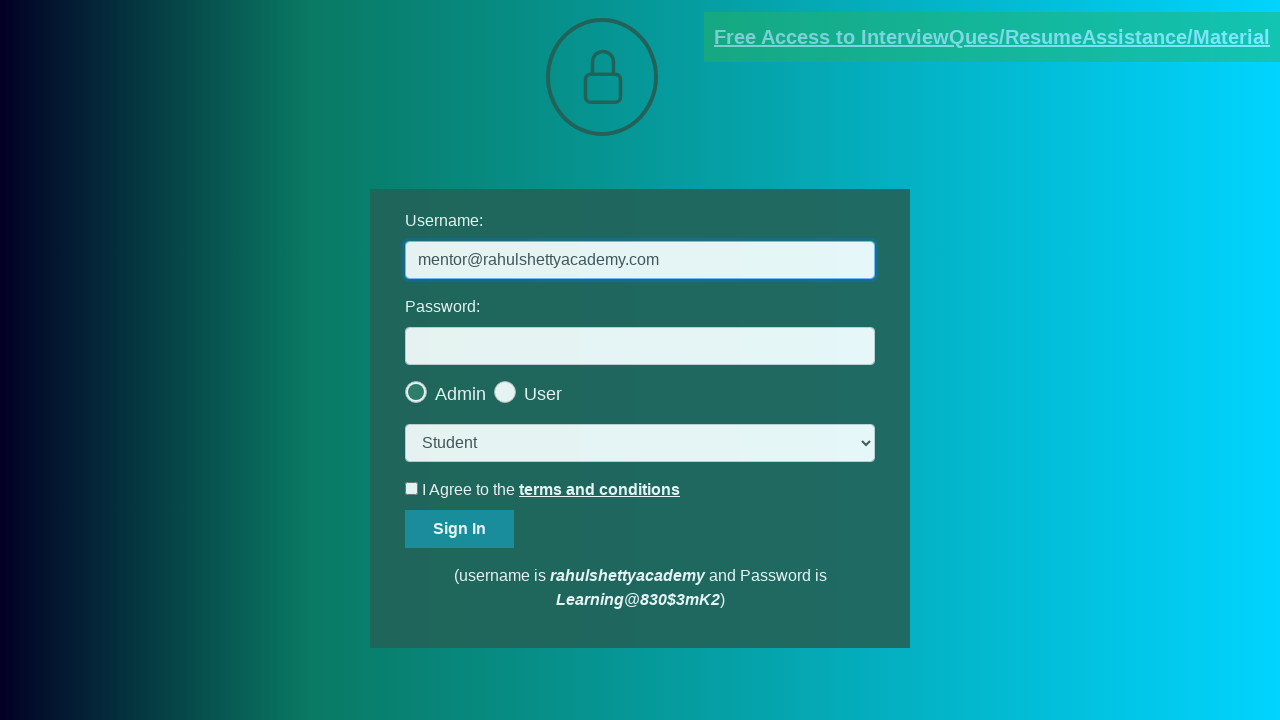